Tests login form validation by entering credentials and verifying error message display

Starting URL: https://rahulshettyacademy.com/locatorspractice/

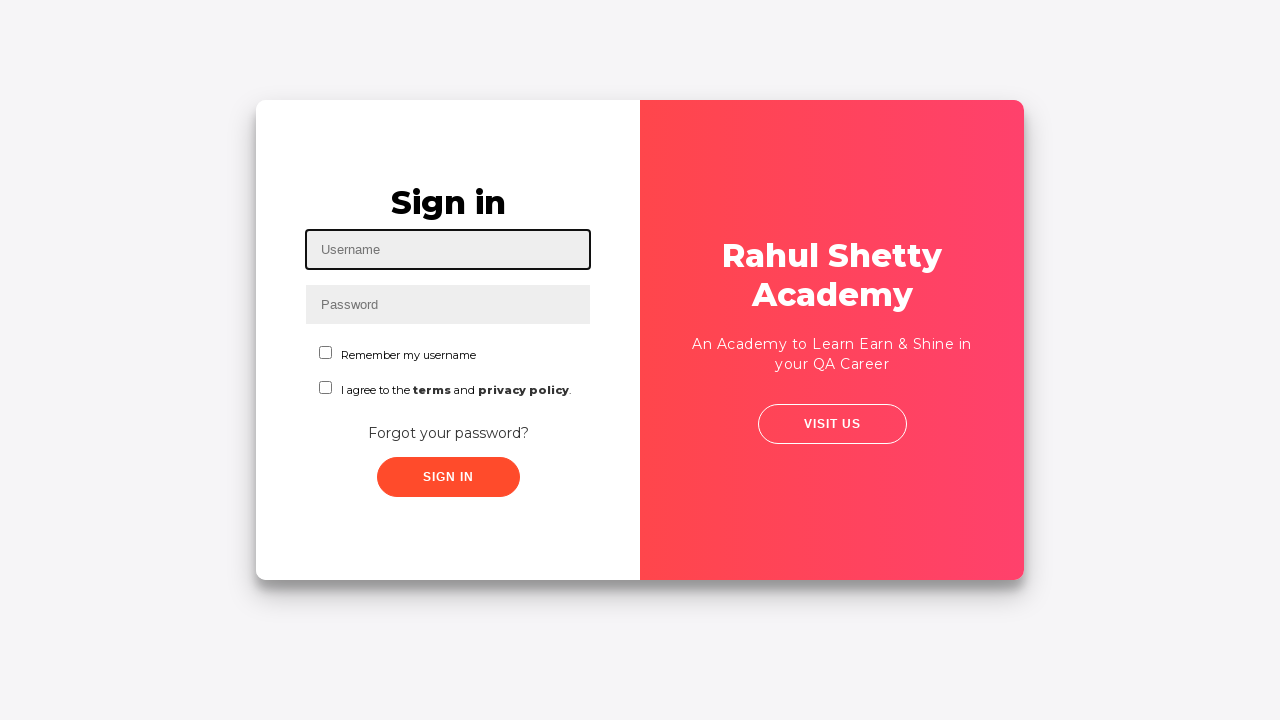

Filled username field with email 'testuser2023@example.com' on #inputUsername
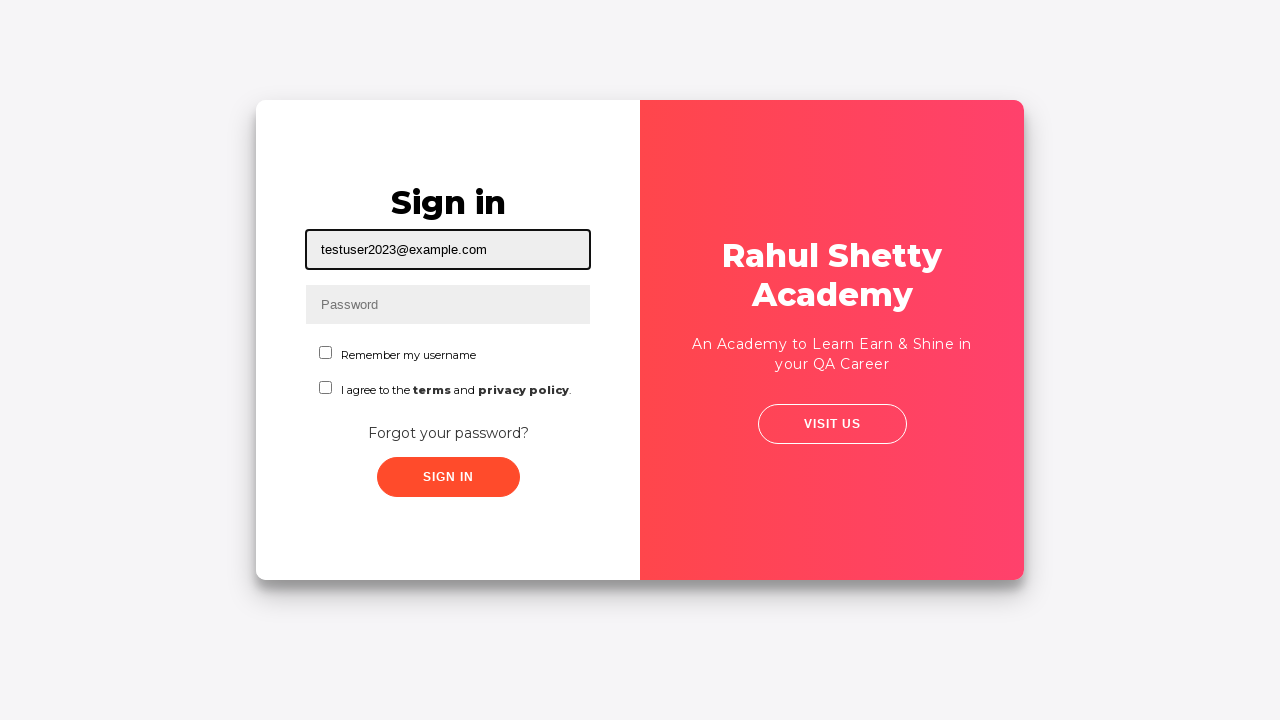

Filled password field with incorrect password 'wrongpass123' on input[name='inputPassword']
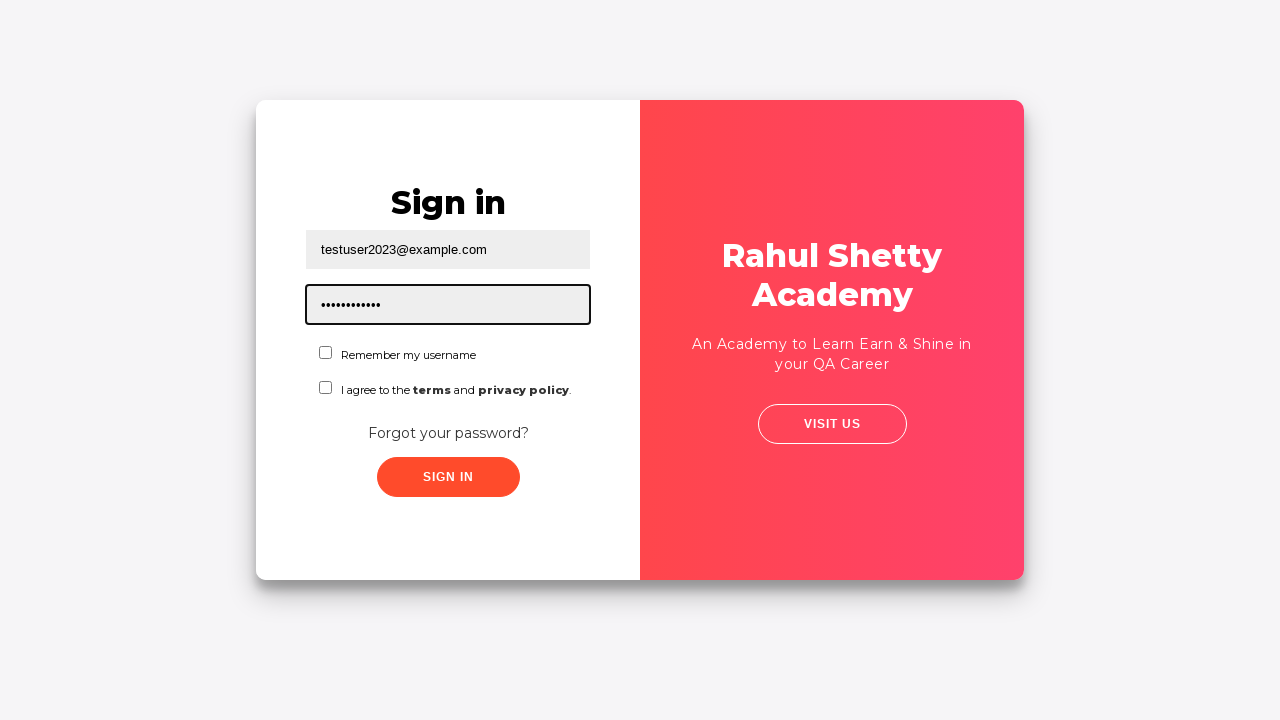

Clicked sign in button to submit login form at (448, 477) on .signInBtn
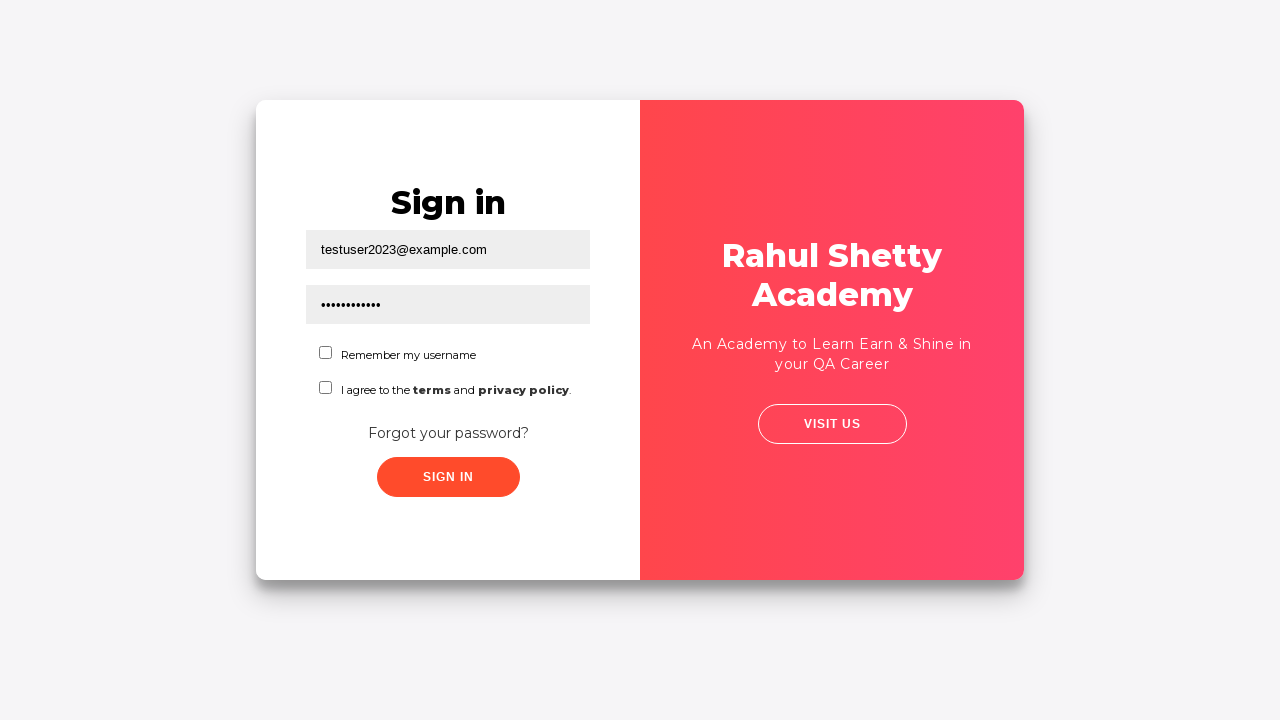

Error message displayed after failed login attempt
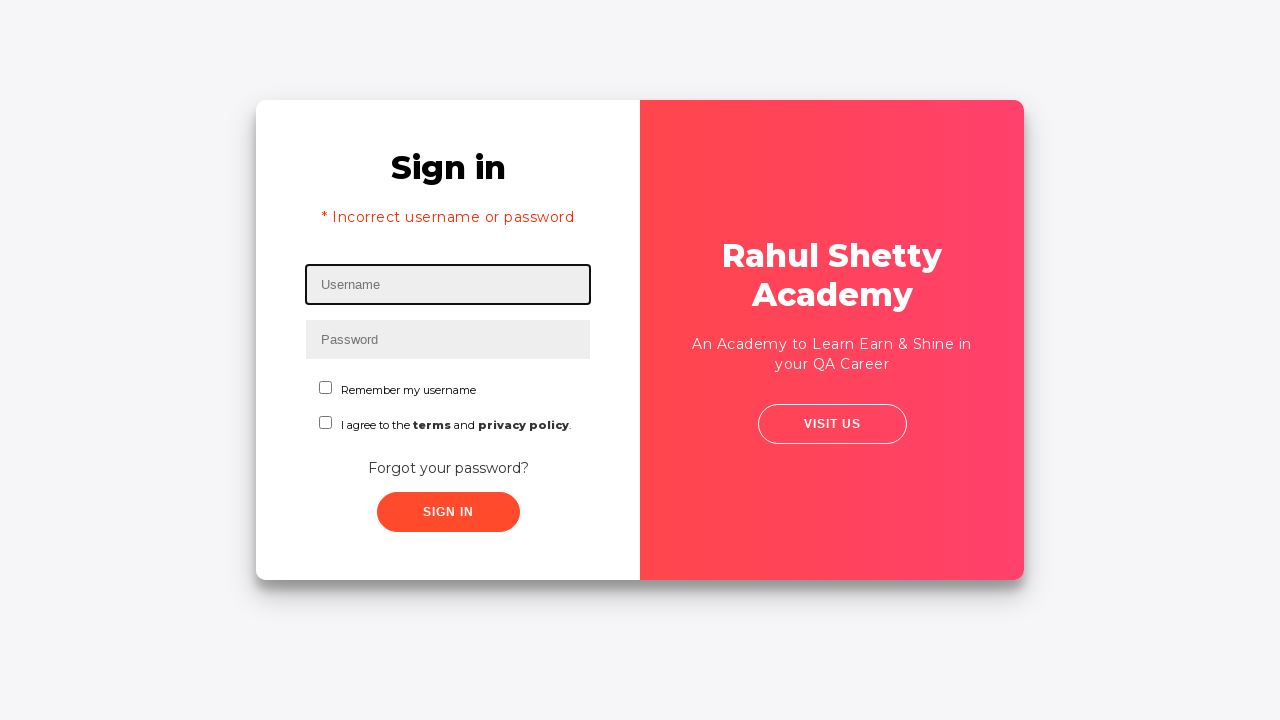

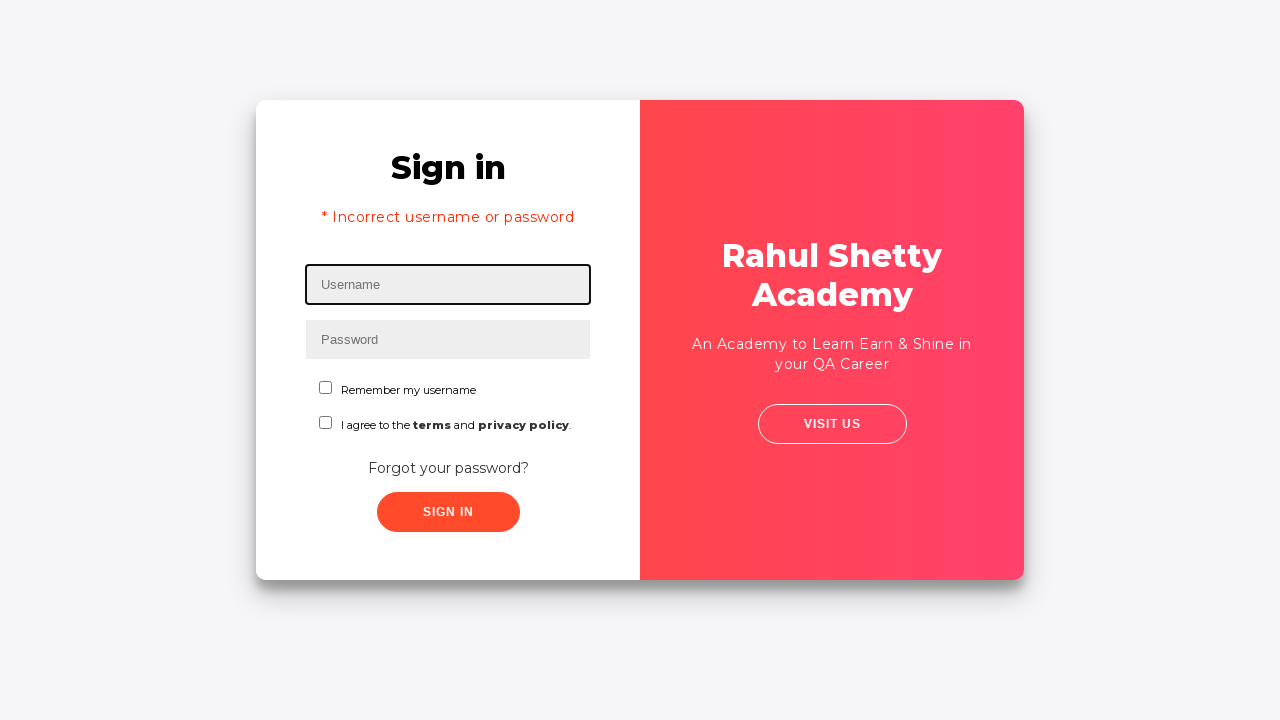